Verifies that the home page is visible and scrolls down to the footer

Starting URL: http://automationexercise.com

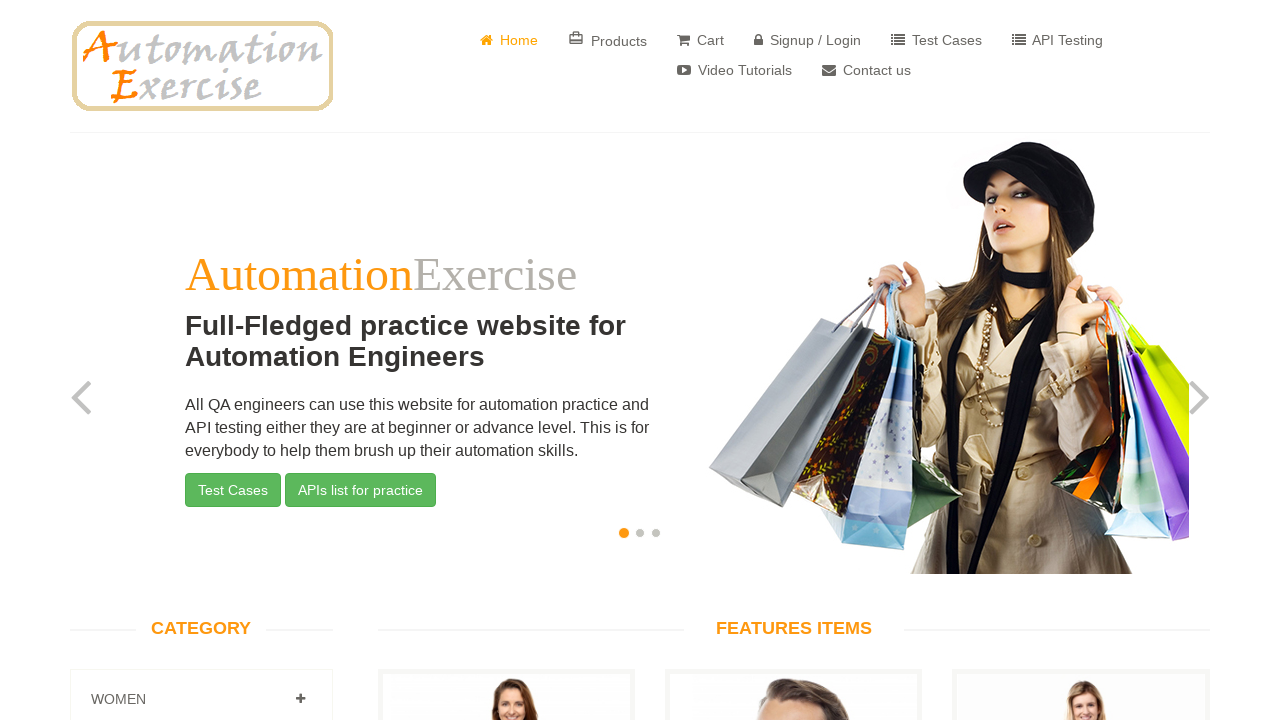

Home page loaded - HTML lang attribute verified
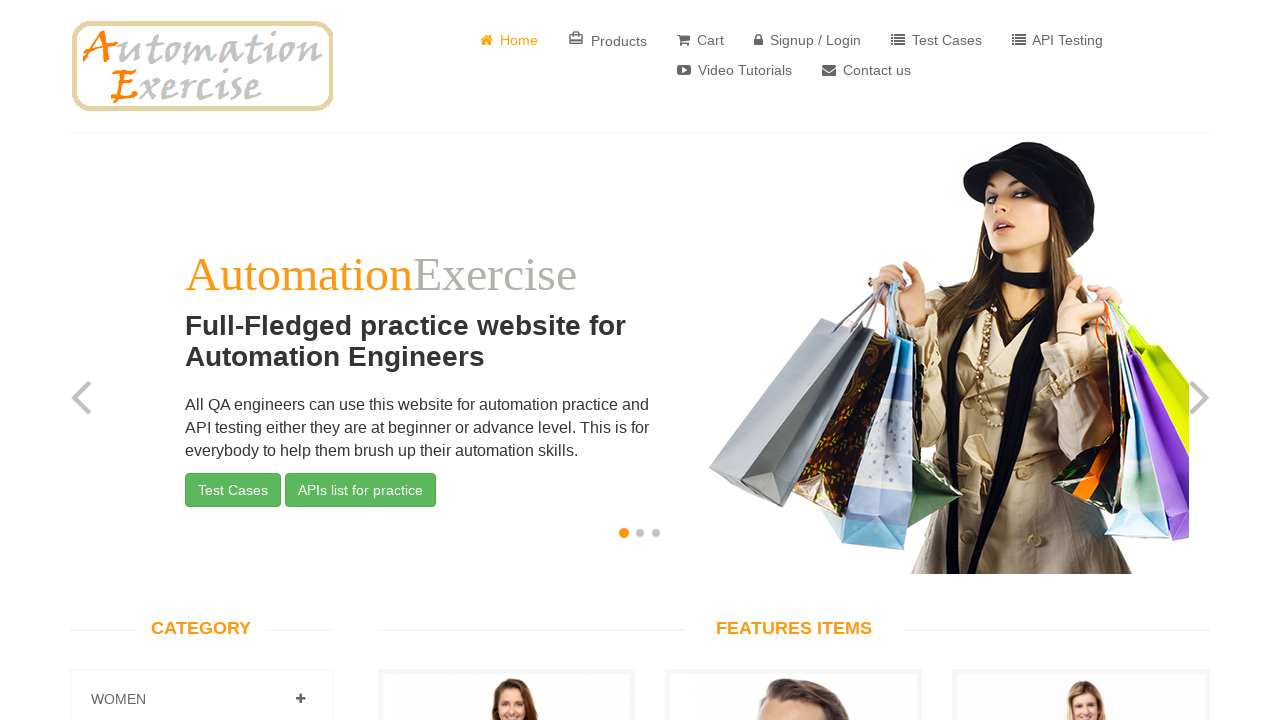

Scrolled down to footer at bottom of page
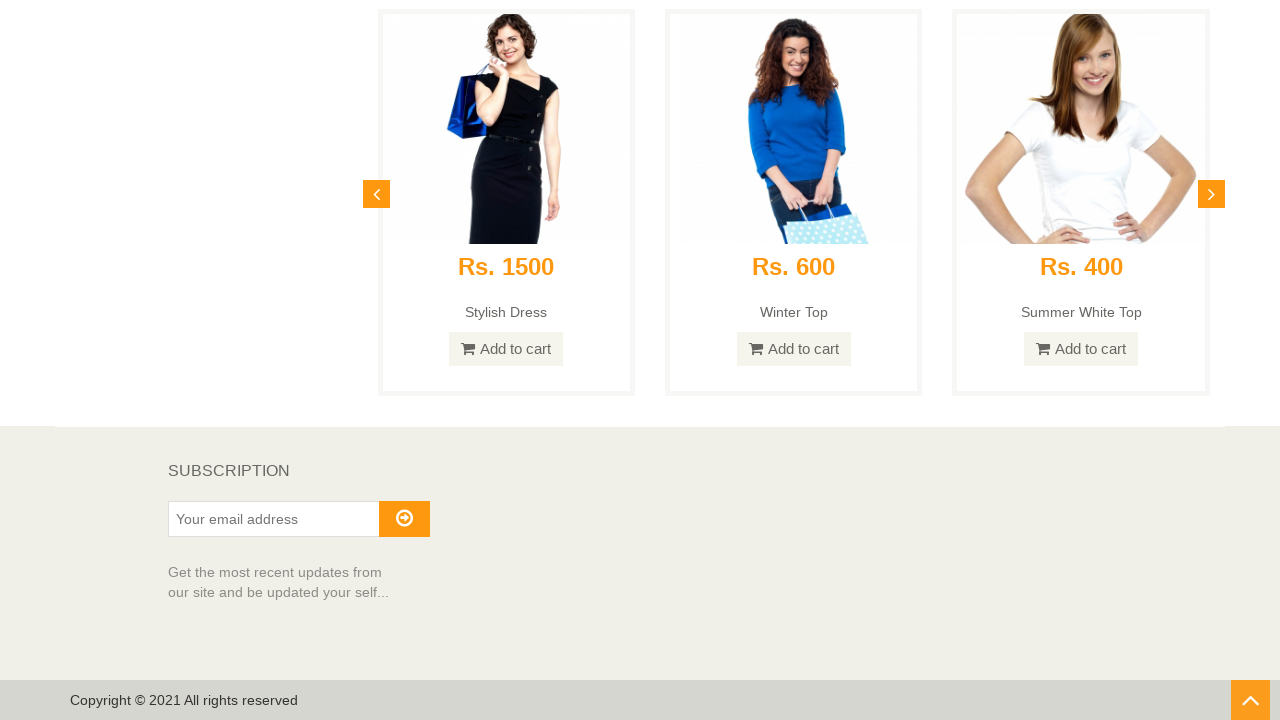

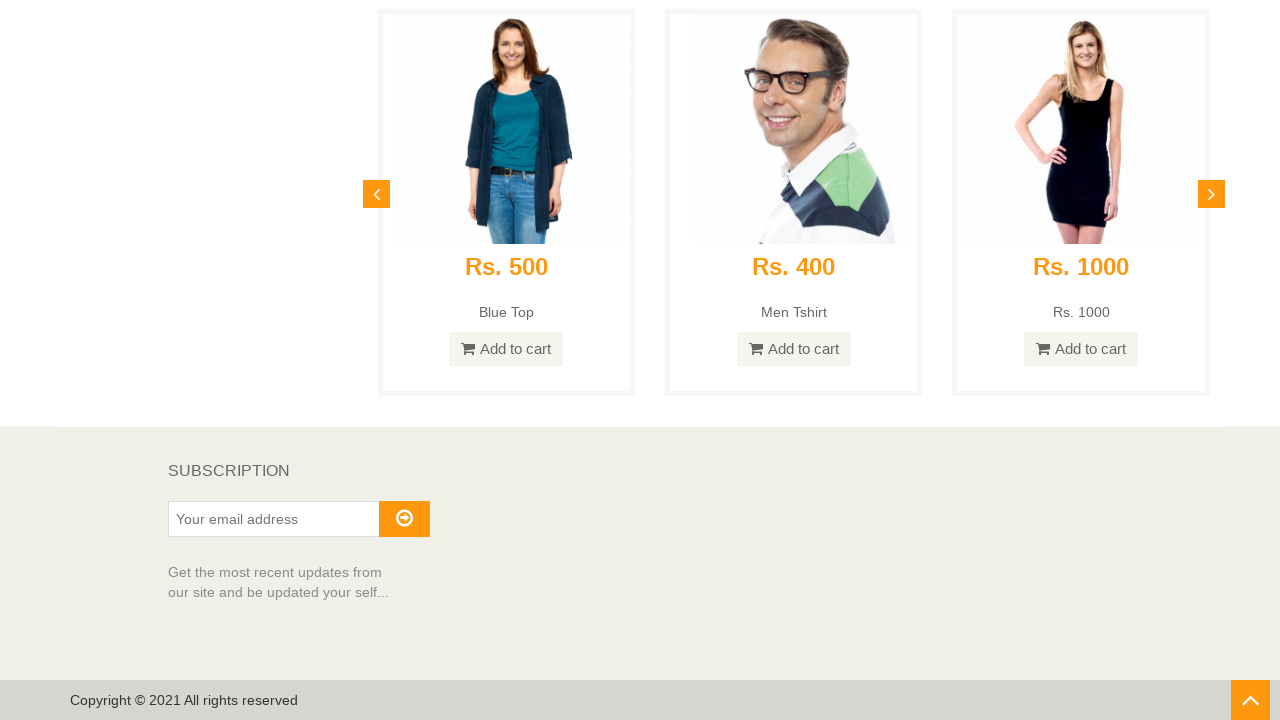